Tests the Geolocation feature on QA Playground by clicking on the Geolocation card, triggering the Get Location button, and verifying that location information is displayed

Starting URL: https://qaplayground.dev/

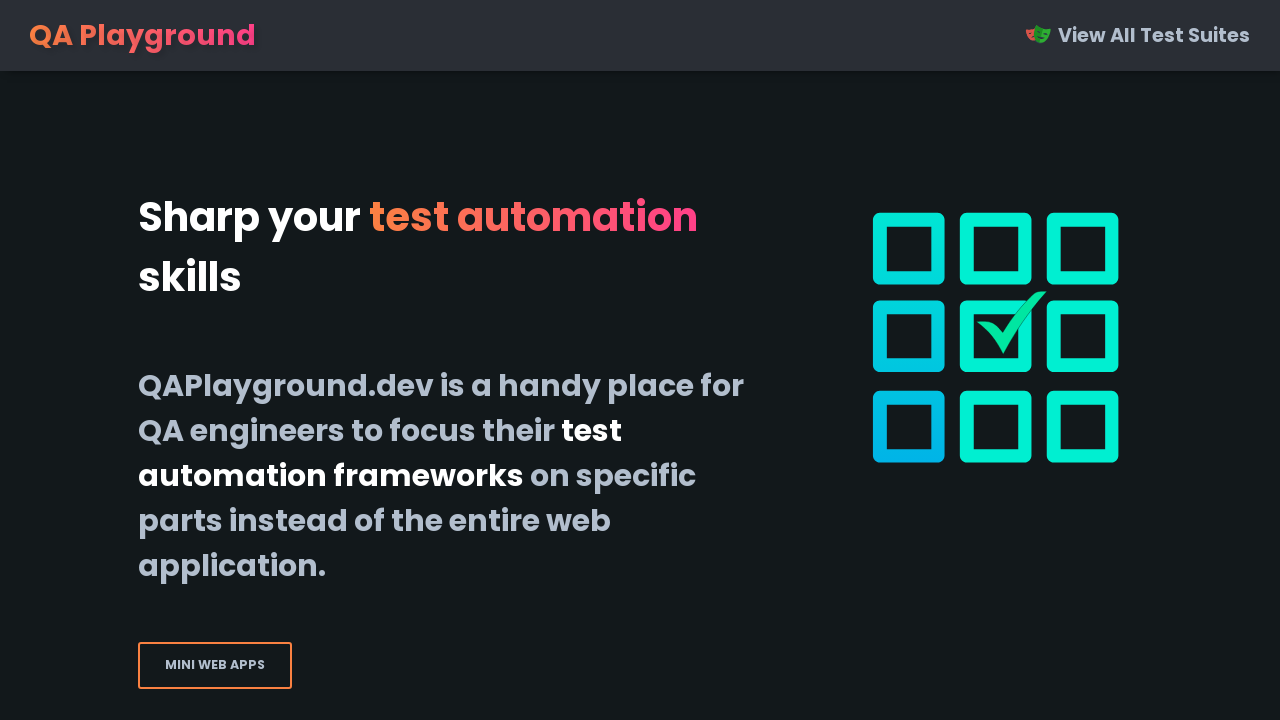

Waited for Geolocation card (18th link) to be available
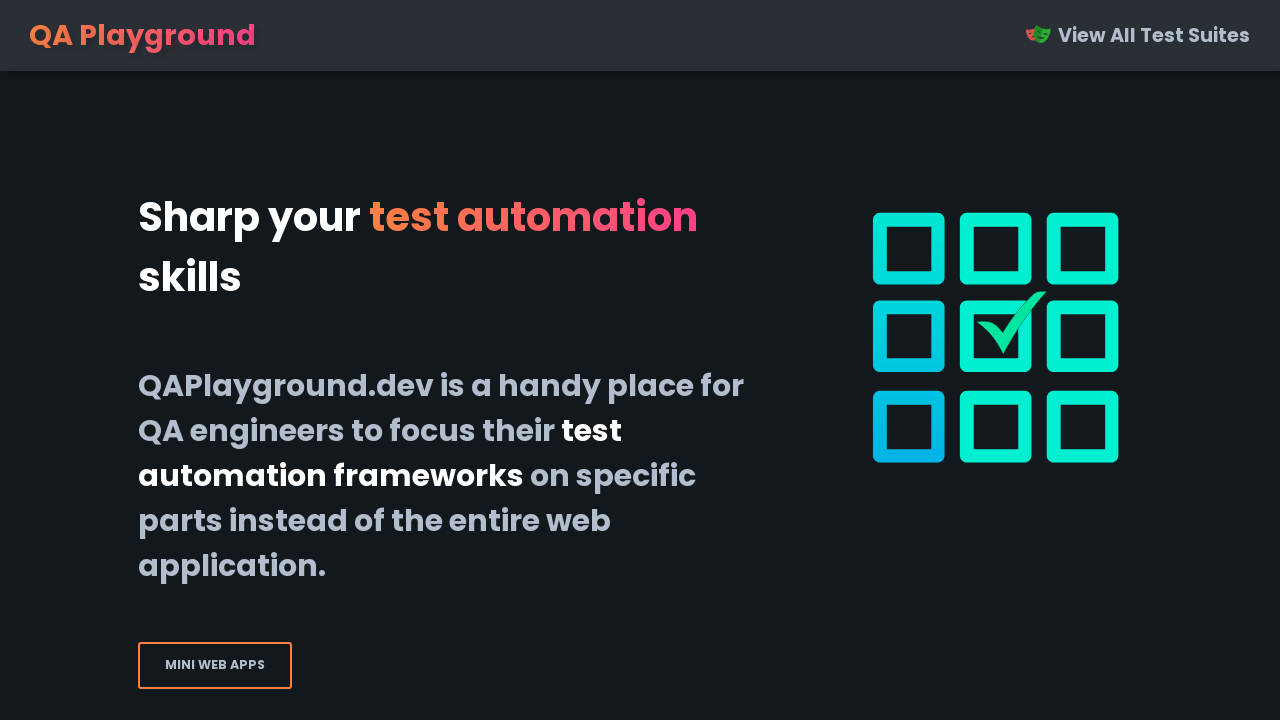

Clicked on Geolocation card at (954, 360) on xpath=//a[18]/div
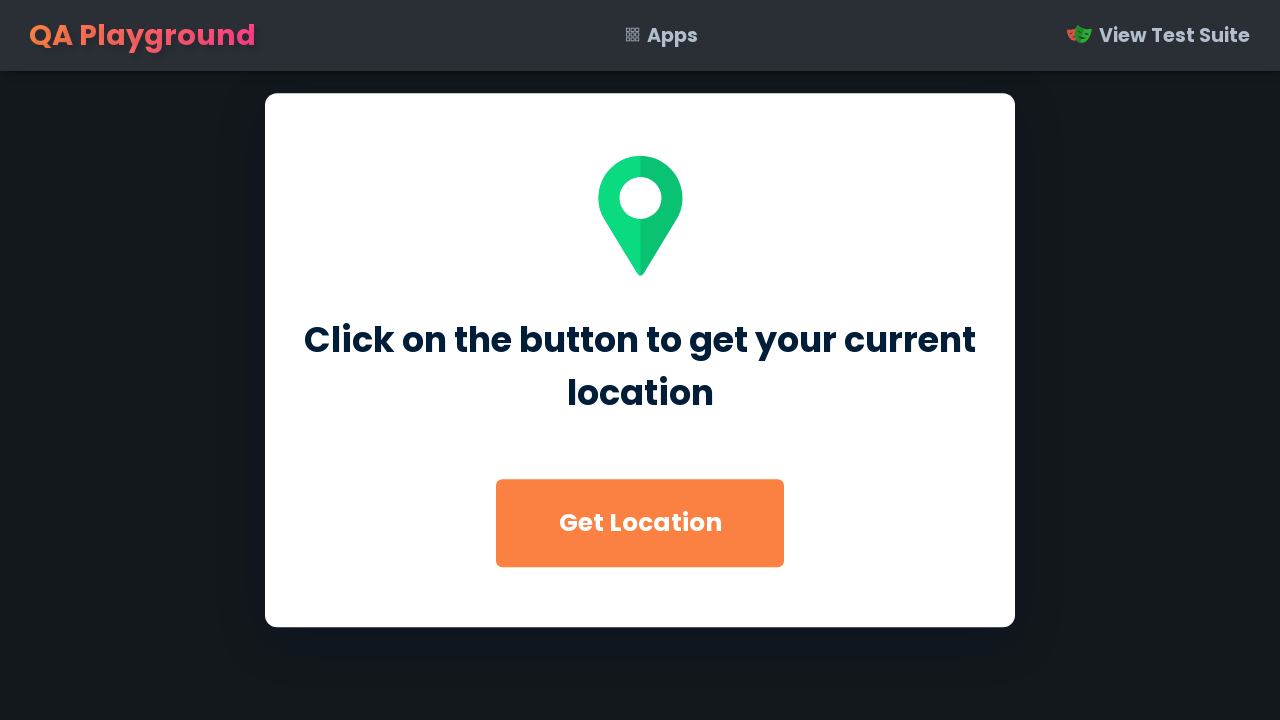

Waited for Get Location button to be visible
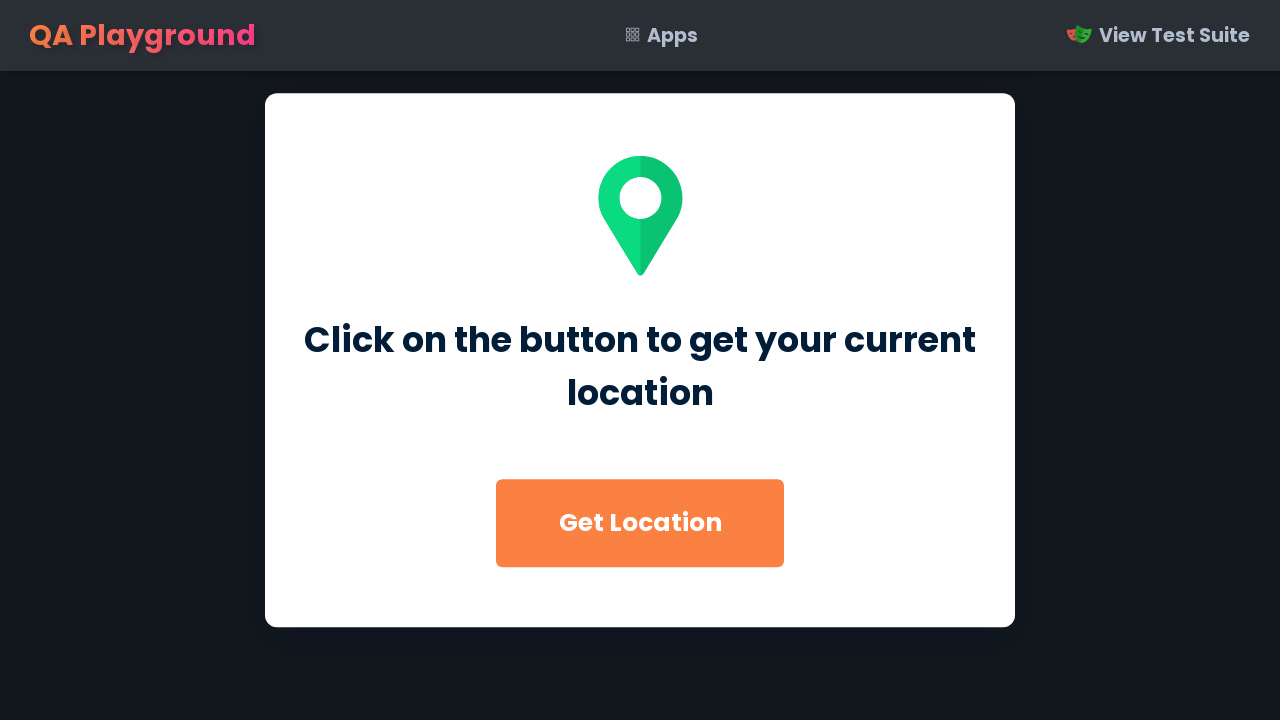

Clicked Get Location button to trigger geolocation at (640, 523) on #get-location
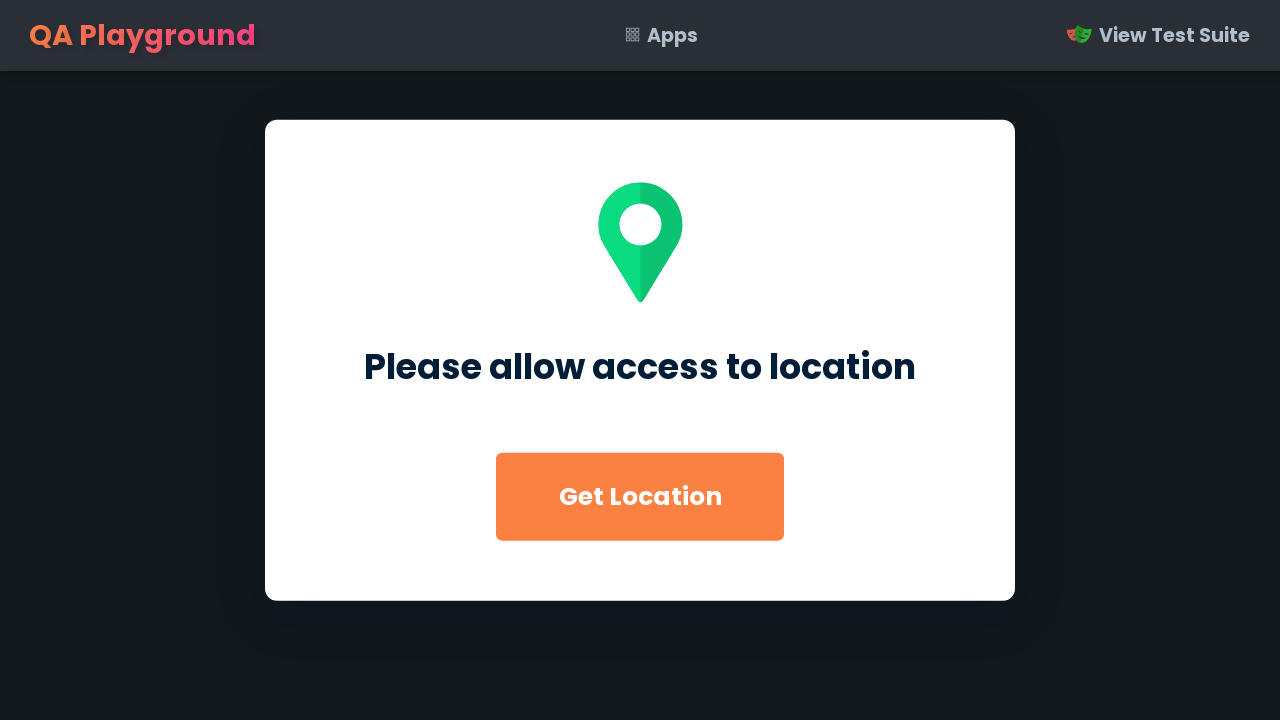

Waited for location info element to appear
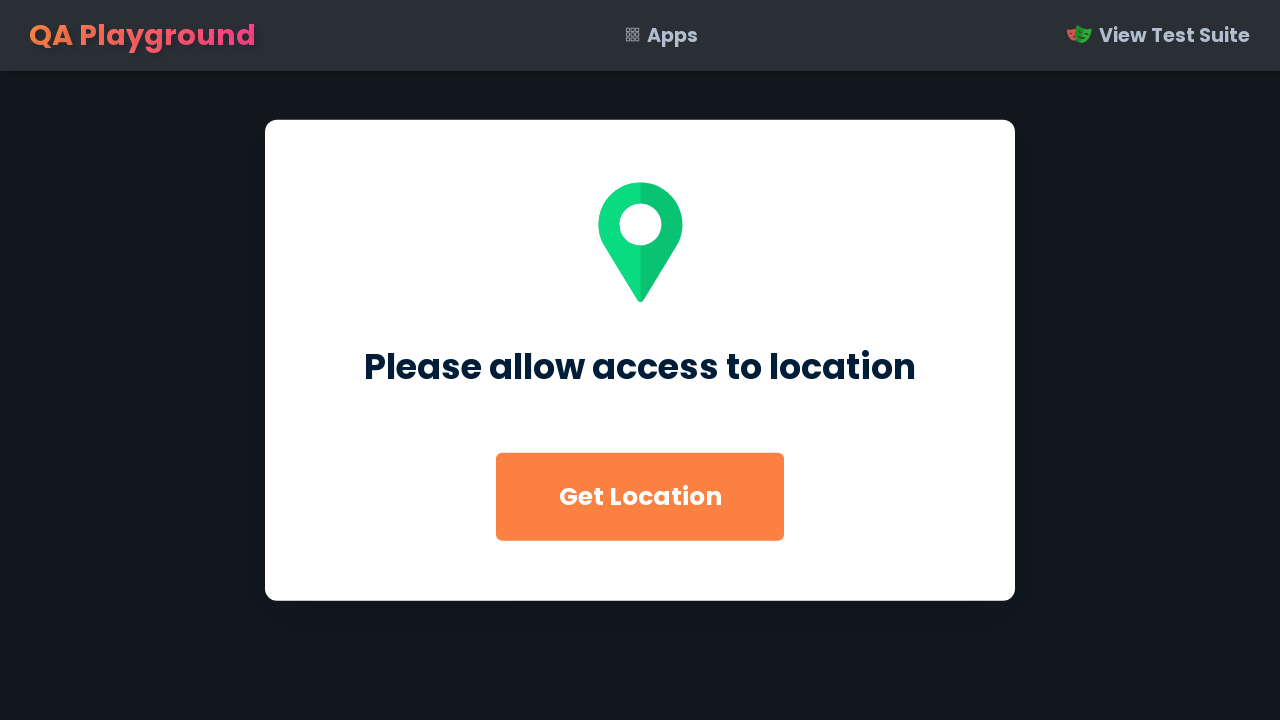

Retrieved location text content
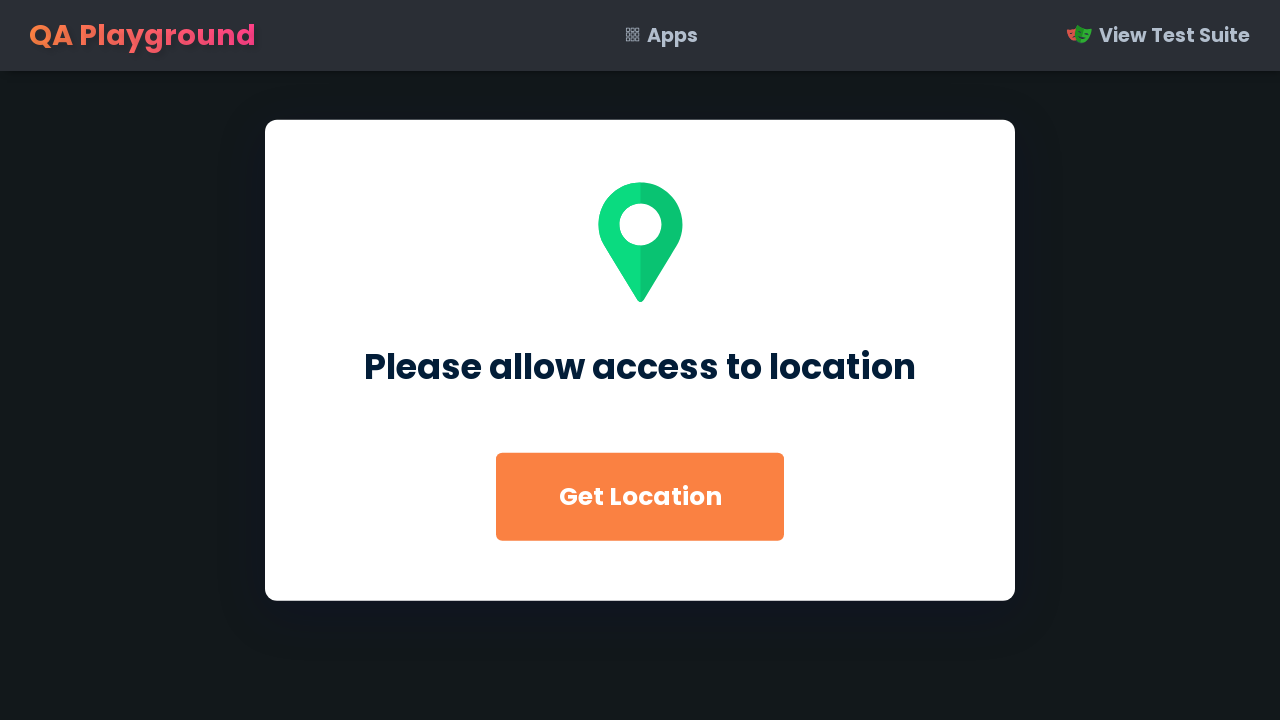

Verified location information is displayed (Bhopal, India or valid location text)
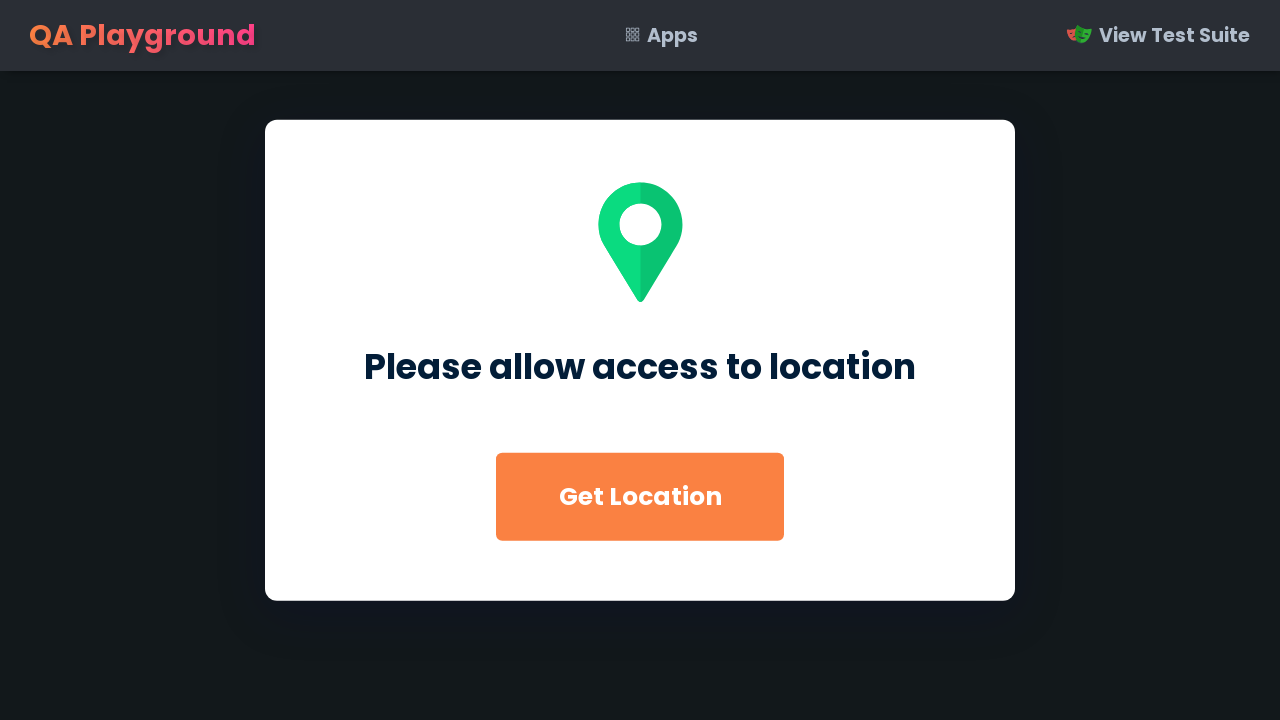

Clicked on the location info element at (640, 366) on #location-info
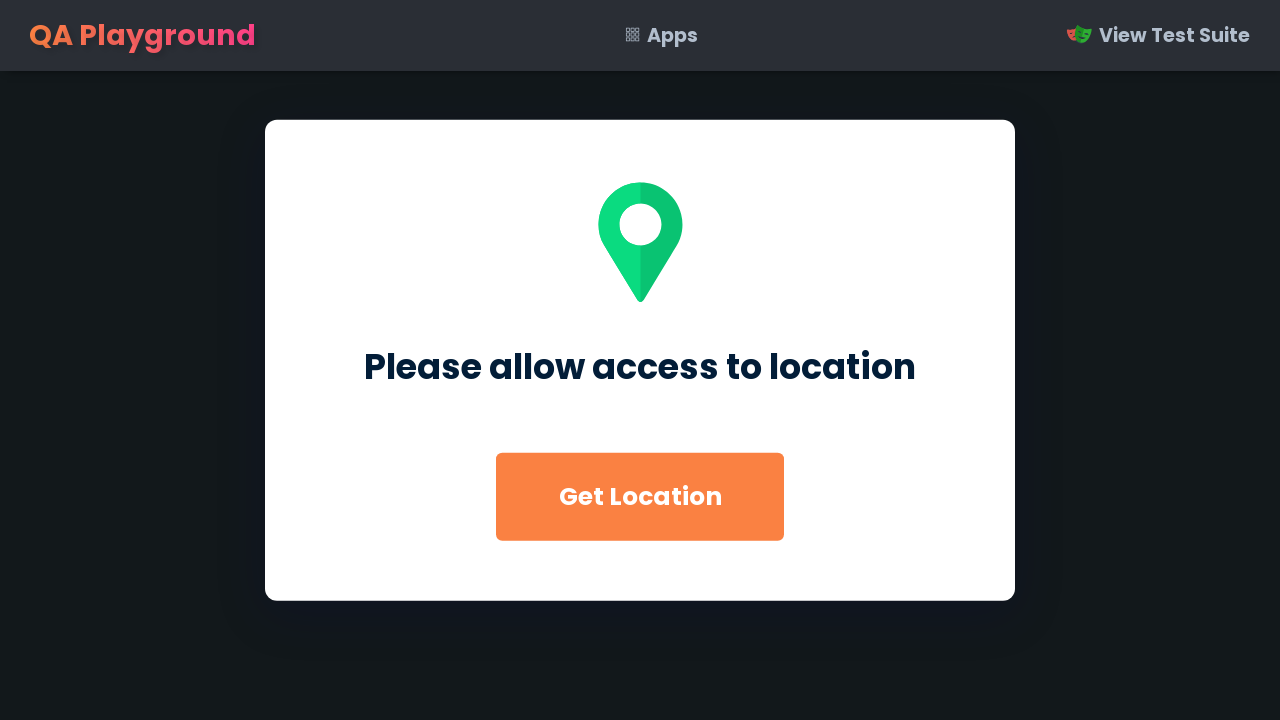

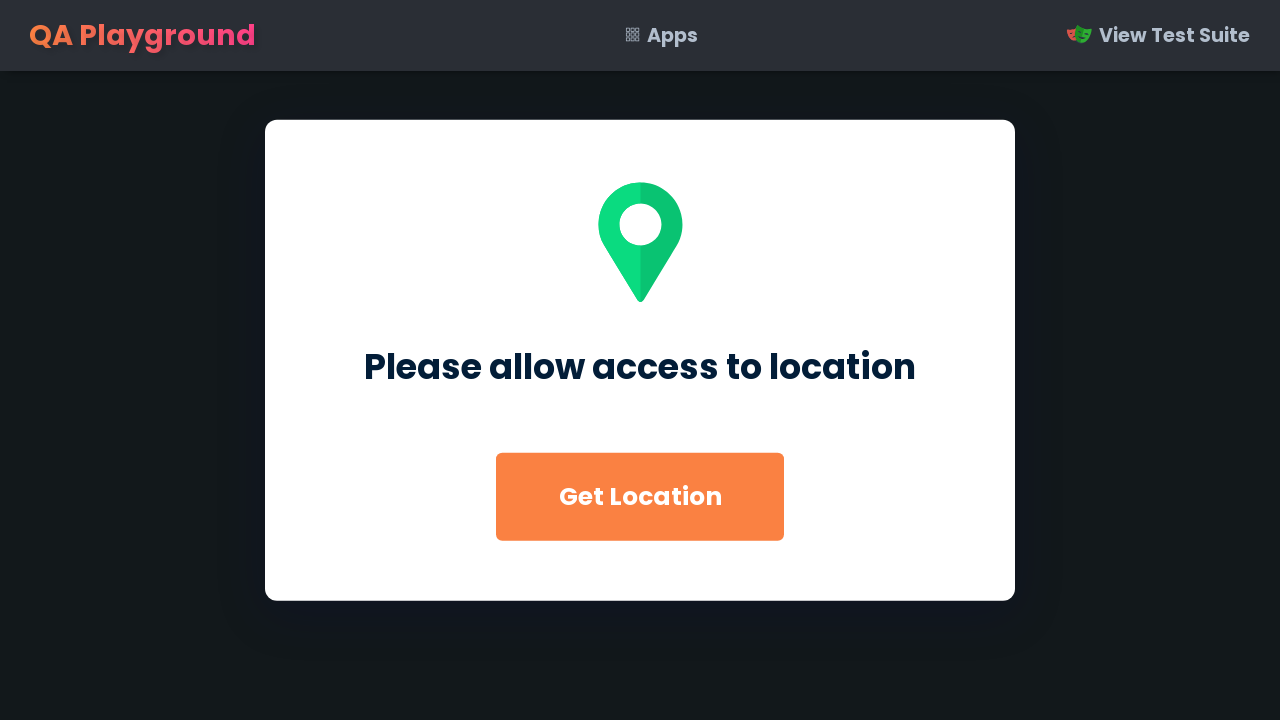